Iterates through internal navigation links on the homepage and verifies each linked page displays meaningful content.

Starting URL: https://automationintesting.online/

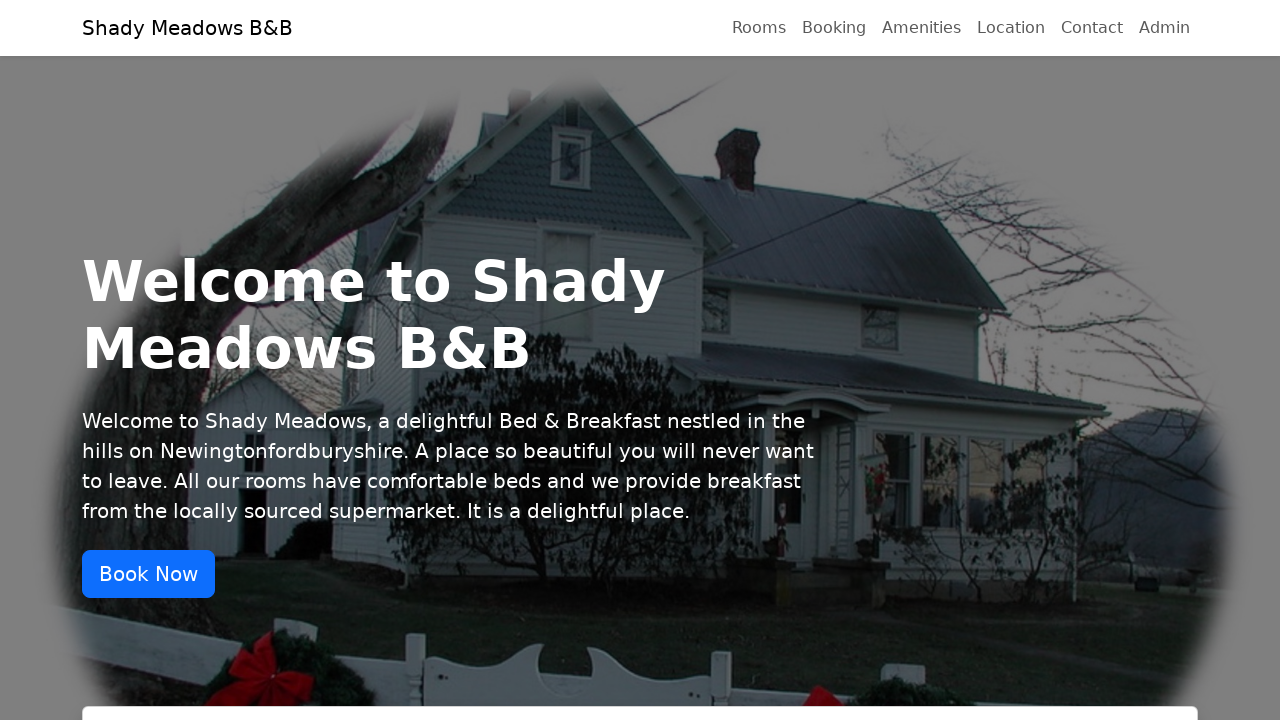

Navigated to homepage at https://automationintesting.online/
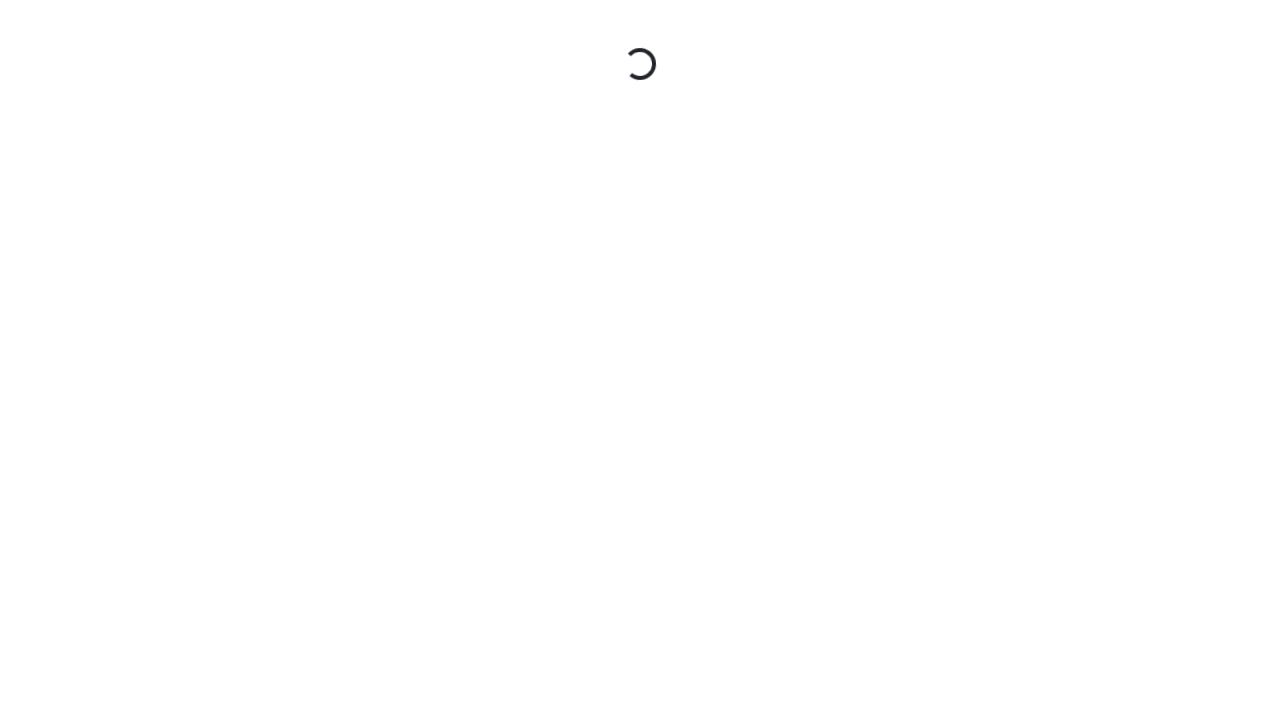

Retrieved all internal navigation links from homepage
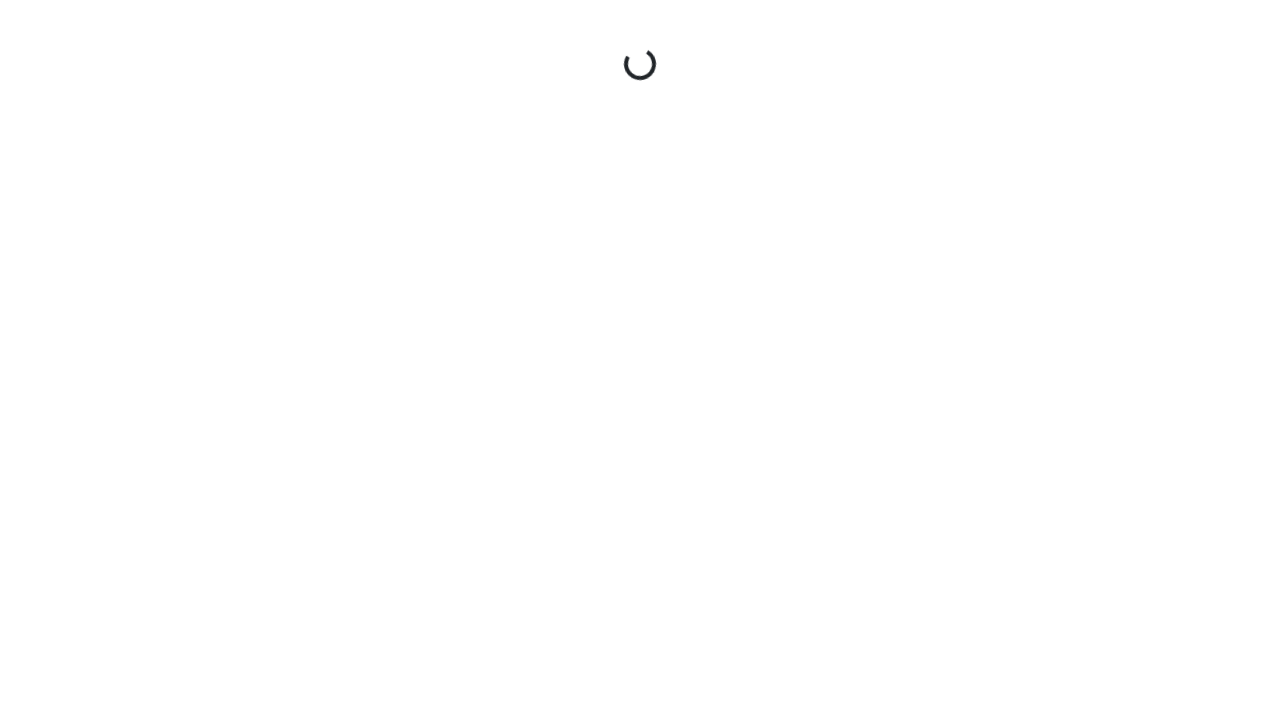

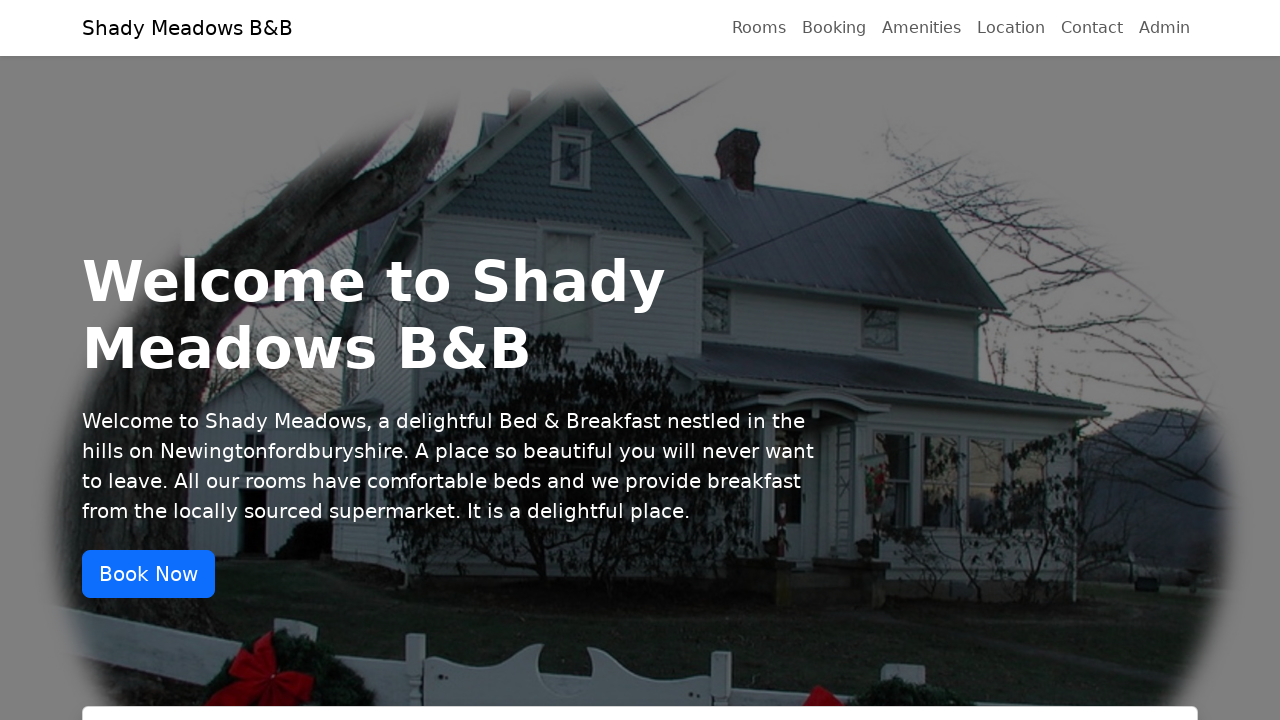